Tests checking all three checkboxes in sequence

Starting URL: https://rahulshettyacademy.com/AutomationPractice/

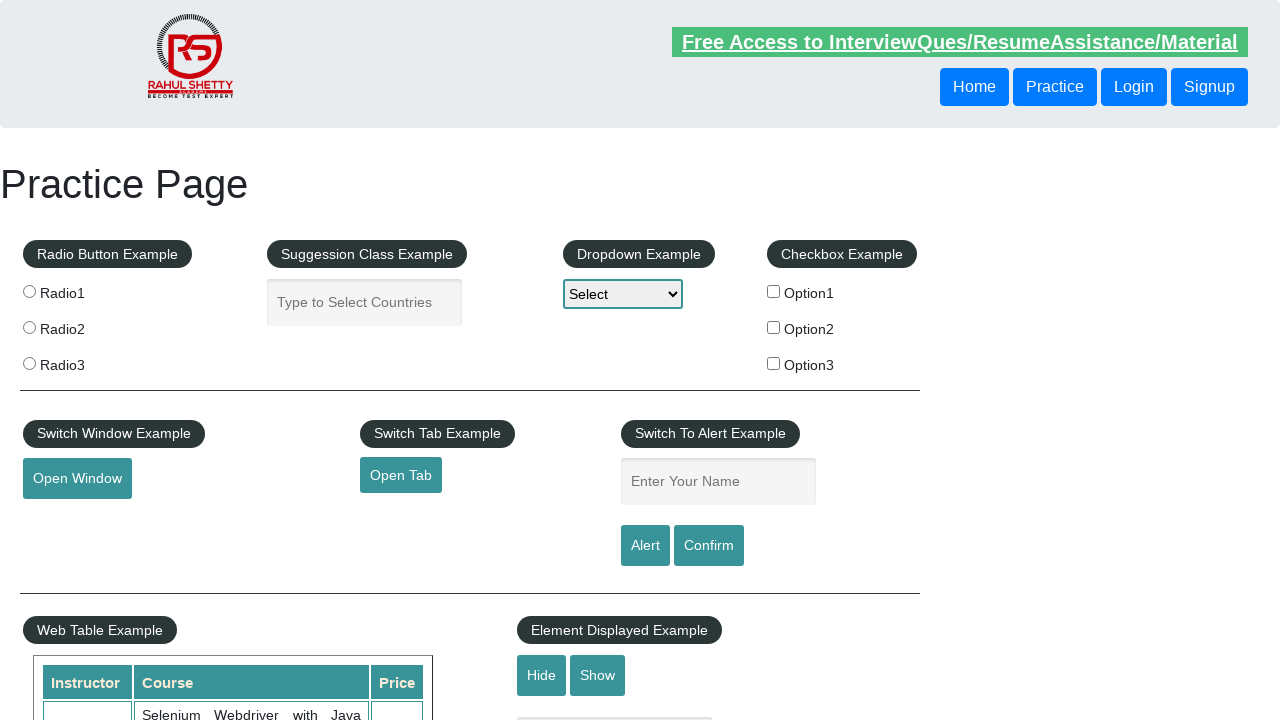

Clicked first checkbox (option1) at (774, 291) on input[value='option1']
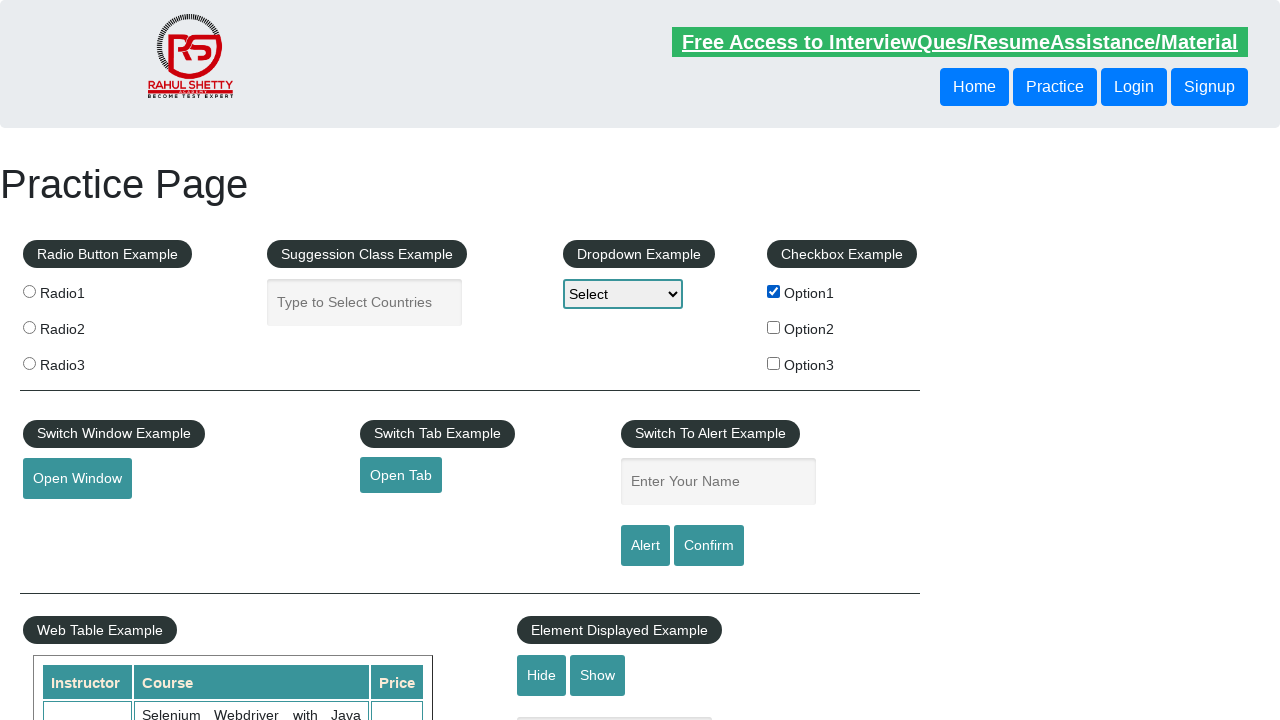

Clicked second checkbox (option2) at (774, 327) on input[value='option2']
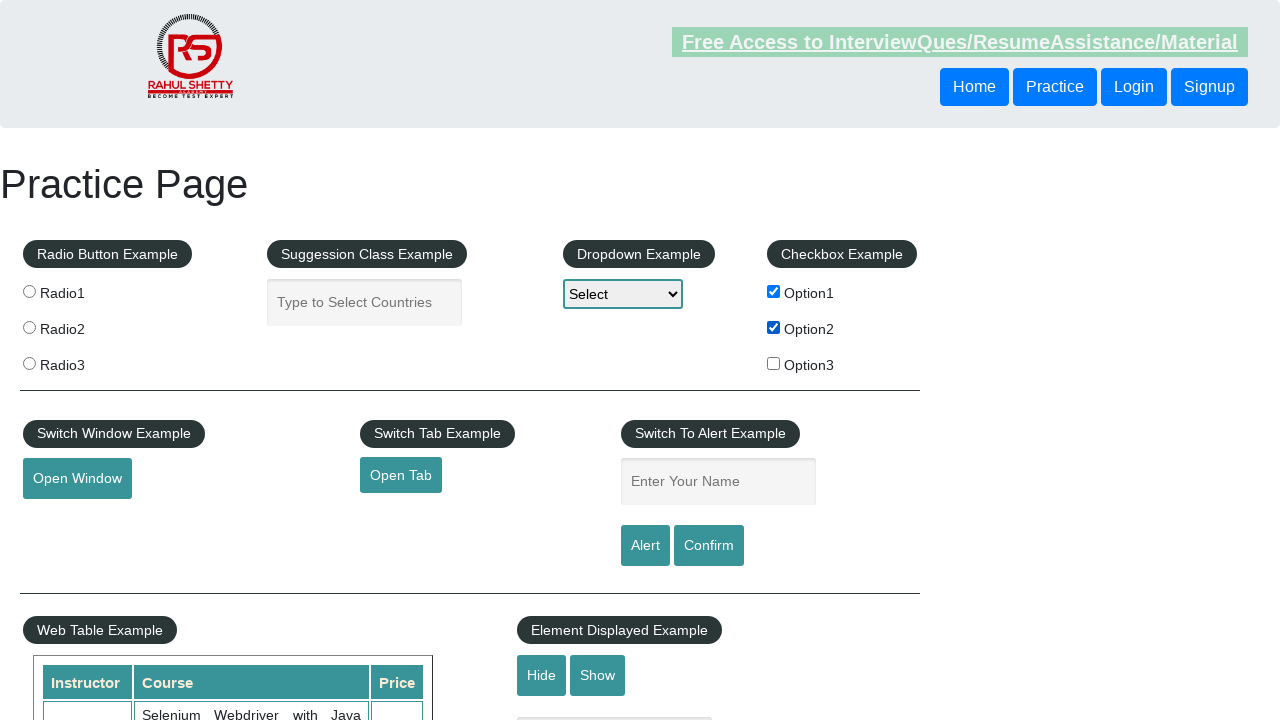

Clicked third checkbox (option3) at (774, 363) on input[value='option3']
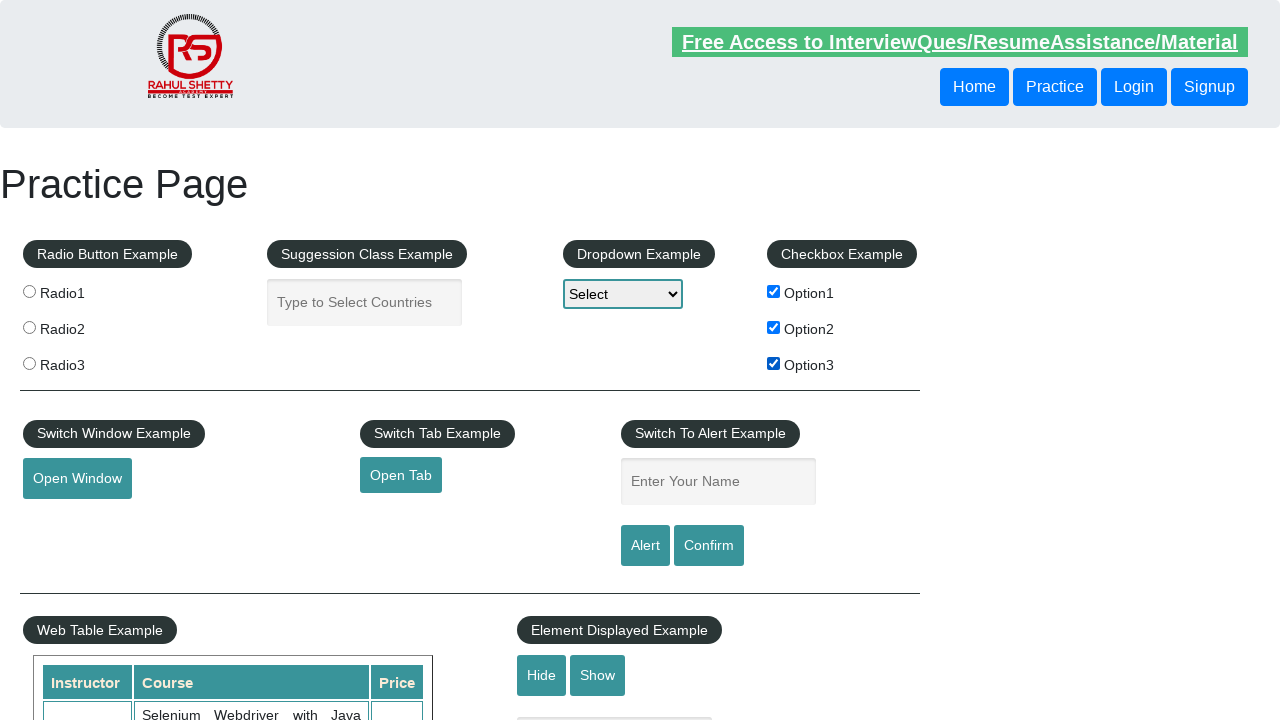

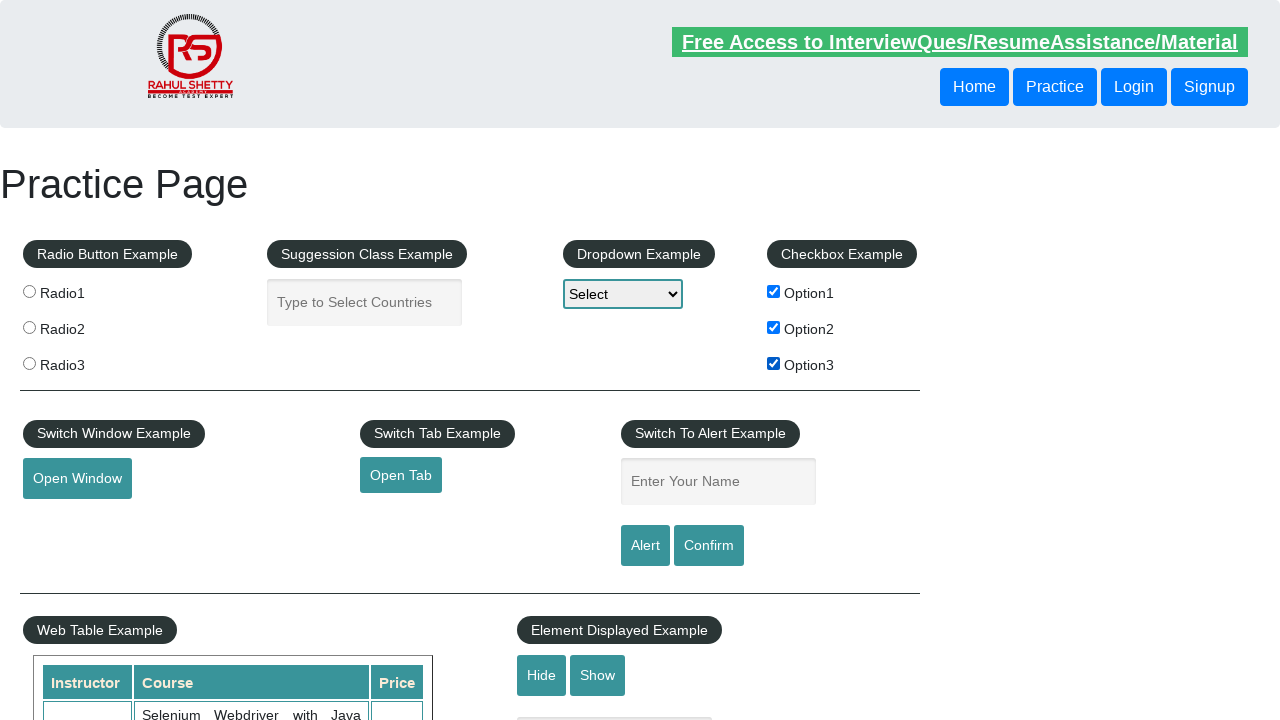